Tests dynamic content loading by clicking a Start button and verifying that "Hello World!" text appears after the loading completes (alternative implementation)

Starting URL: https://the-internet.herokuapp.com/dynamic_loading/1

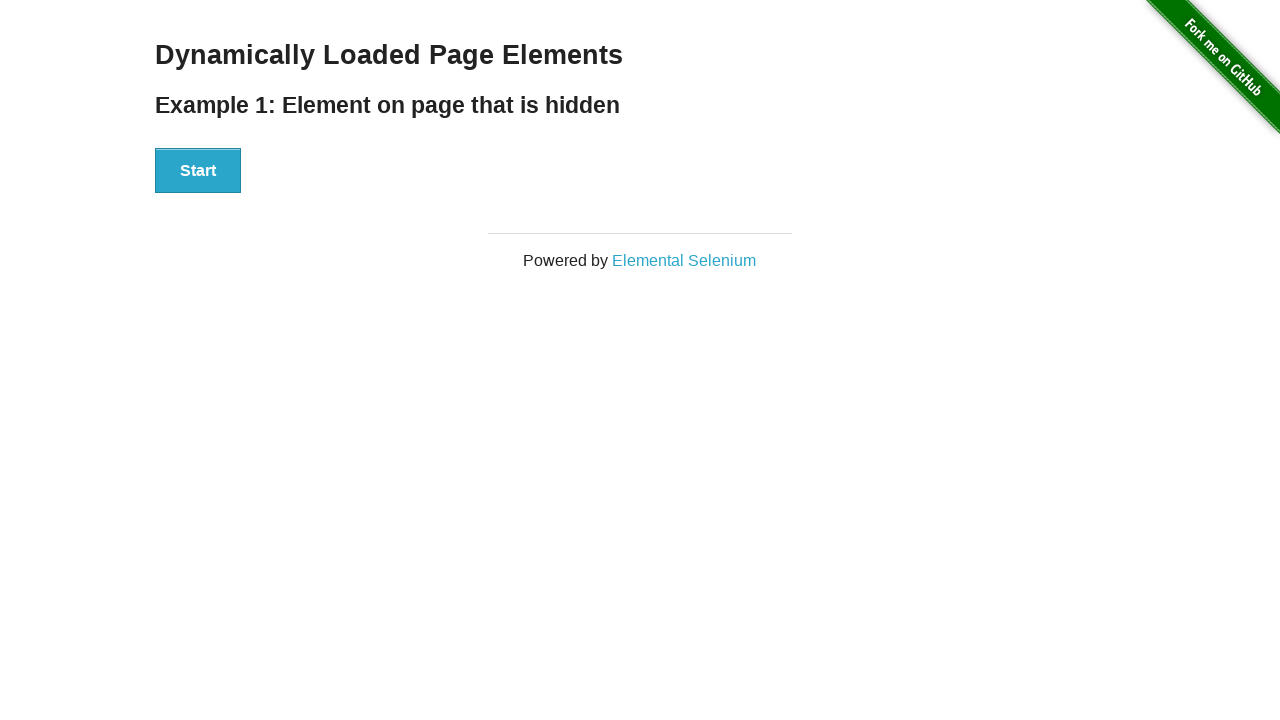

Navigated to dynamic loading test page
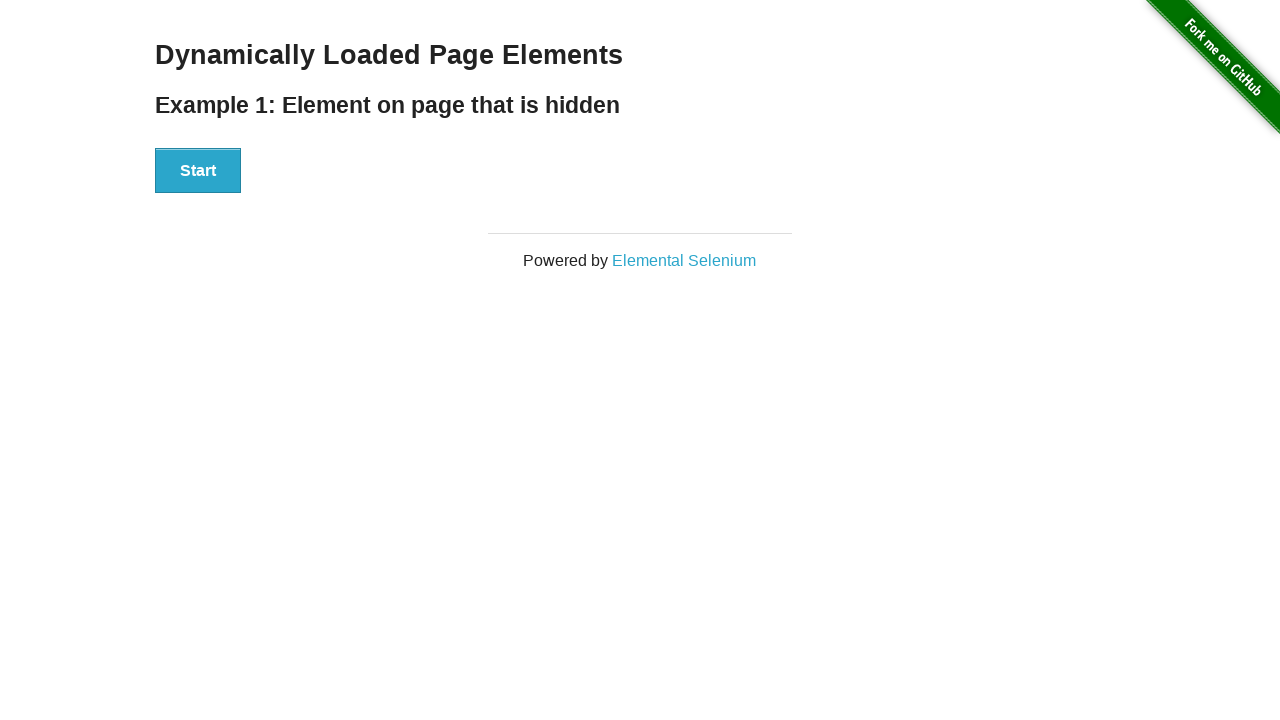

Clicked the Start button to trigger dynamic content loading at (198, 171) on xpath=//div[@id='start']//button
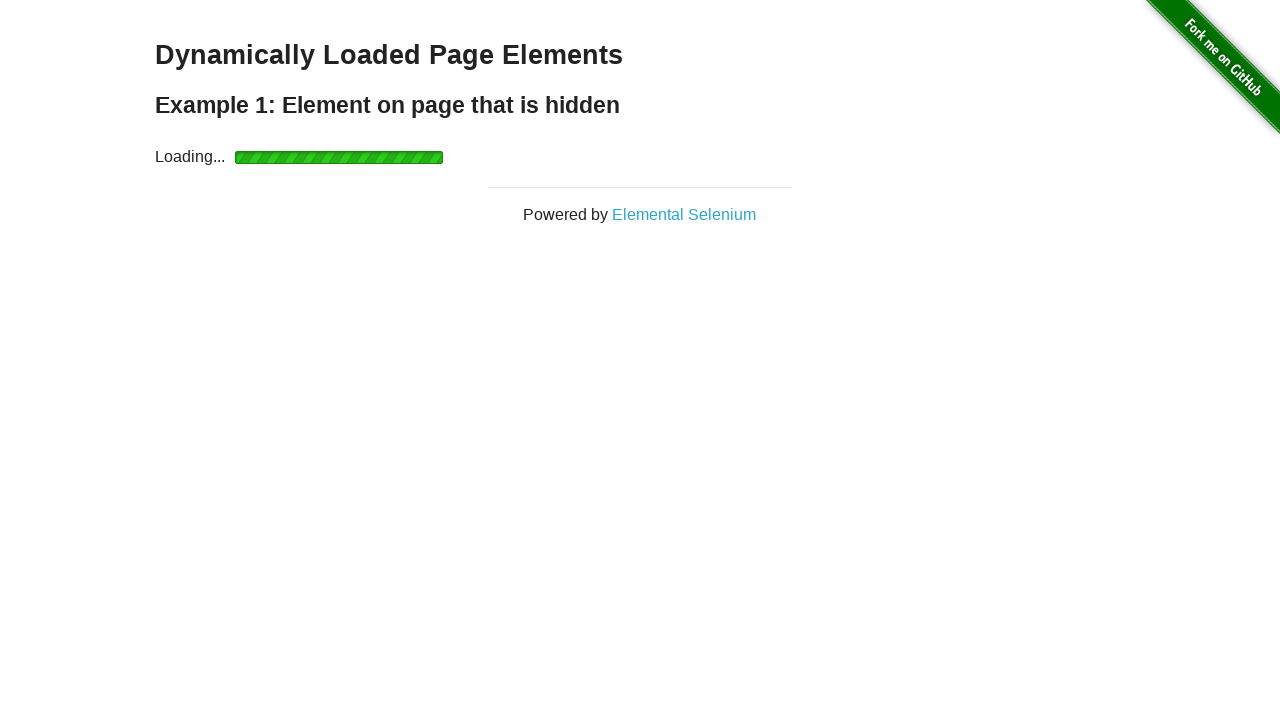

Waited for 'Hello World!' text to appear and become visible
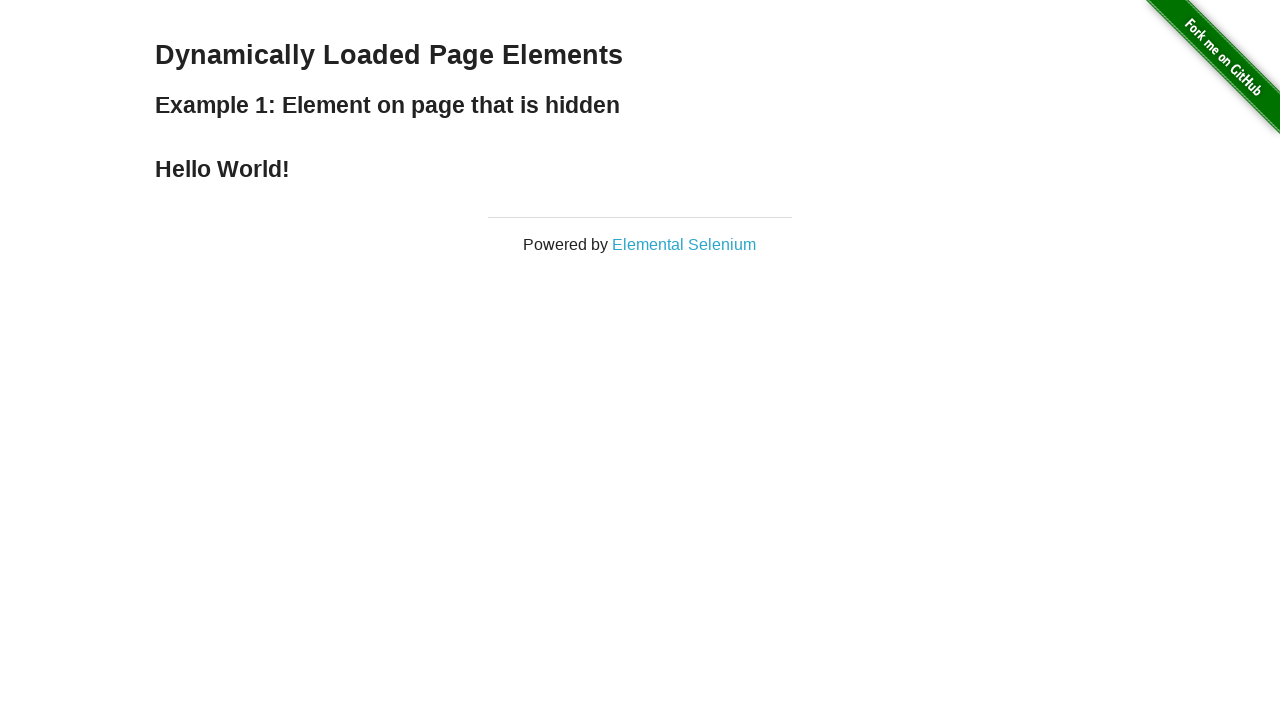

Verified that 'Hello World!' text is displayed correctly
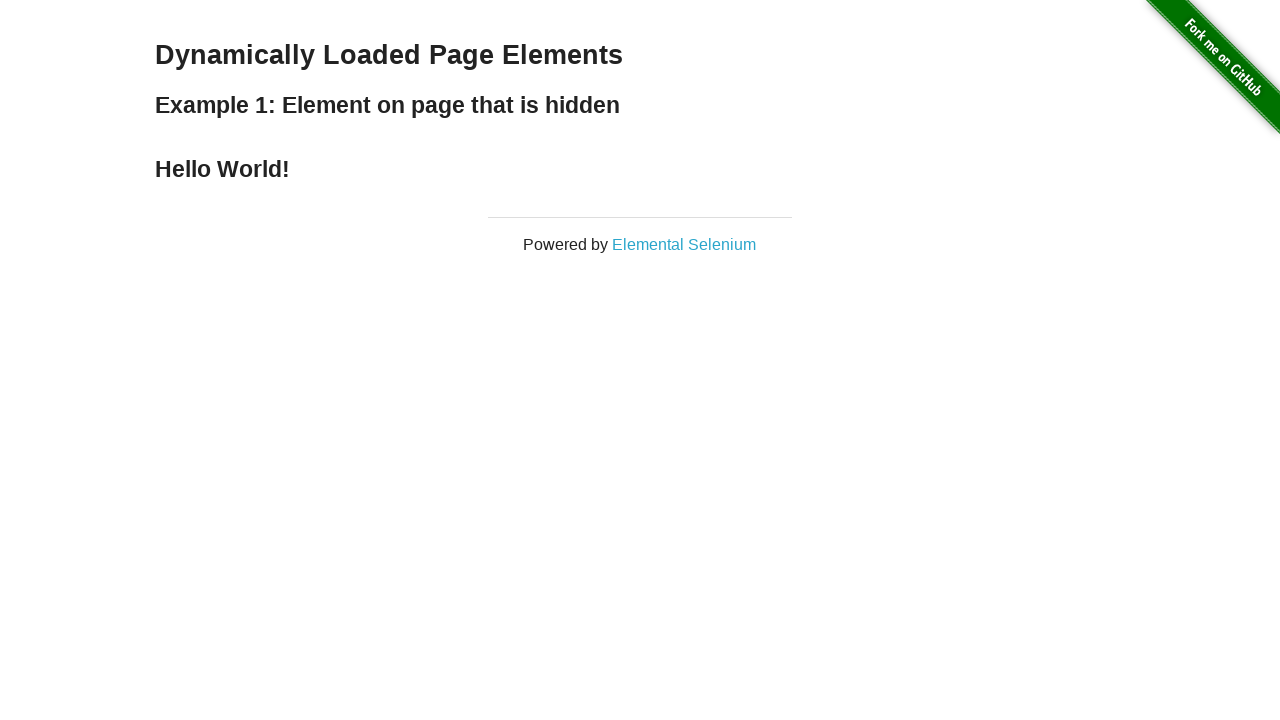

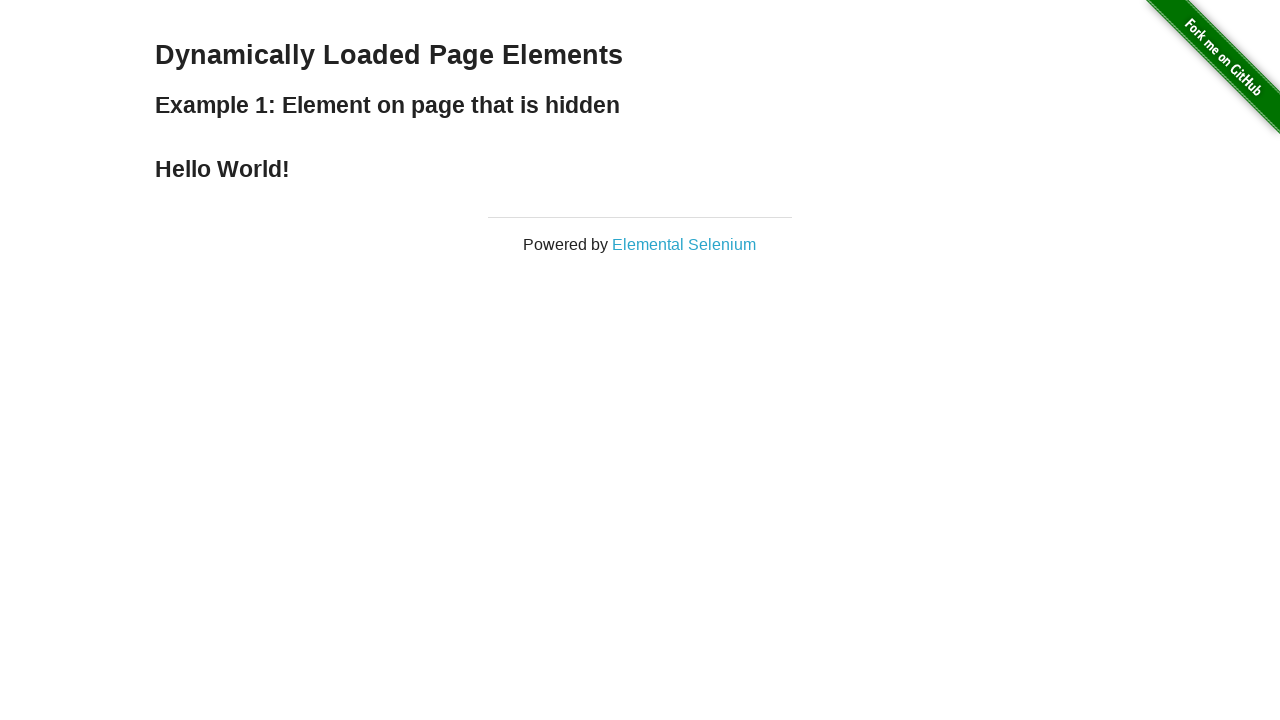